Tests modal window functionality by clicking a button to open a modal dialog and verifying the modal appears

Starting URL: https://otus.home.kartushin.su/training.html

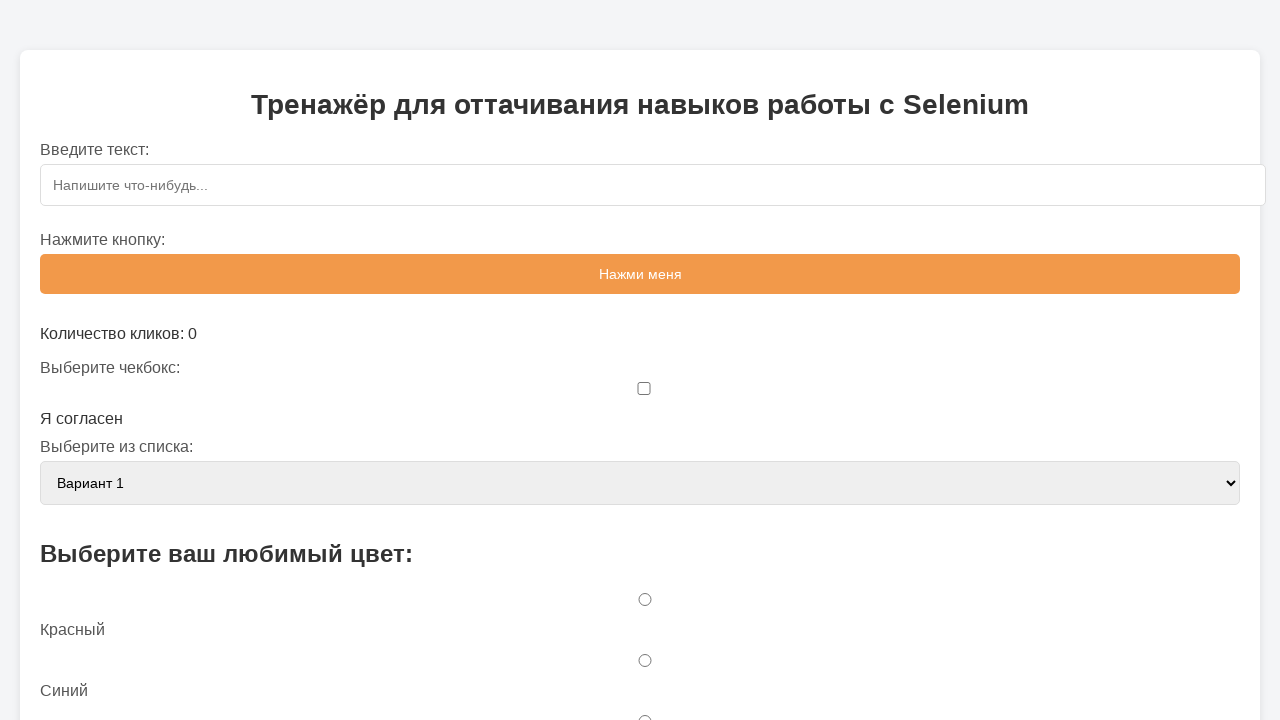

Navigated to training page
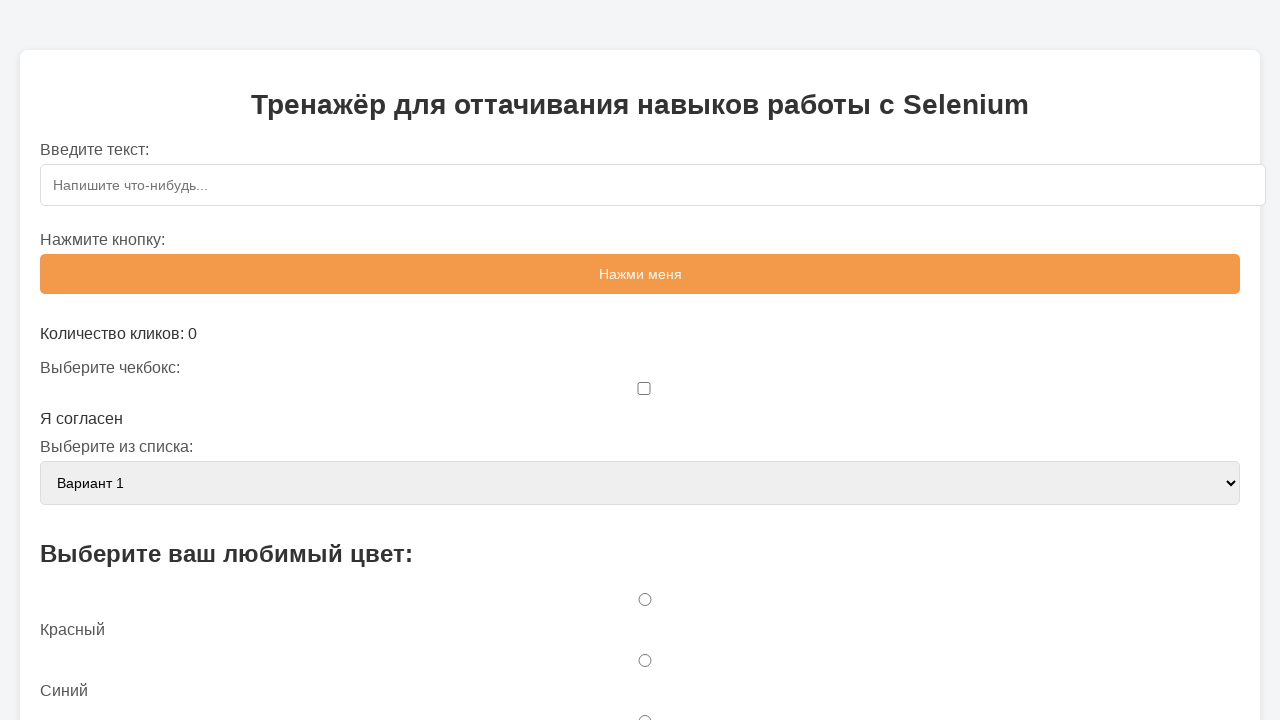

Clicked button to open modal window at (640, 360) on text=Открыть модальное окно
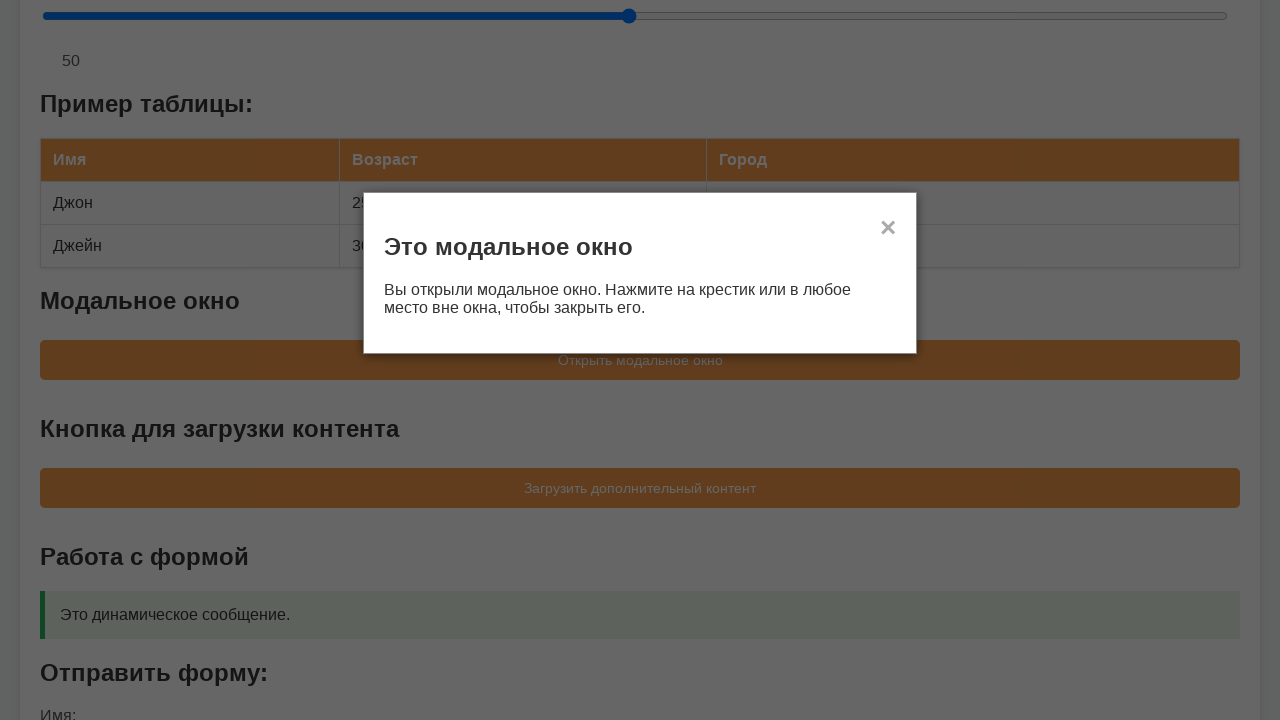

Modal window appeared and is visible
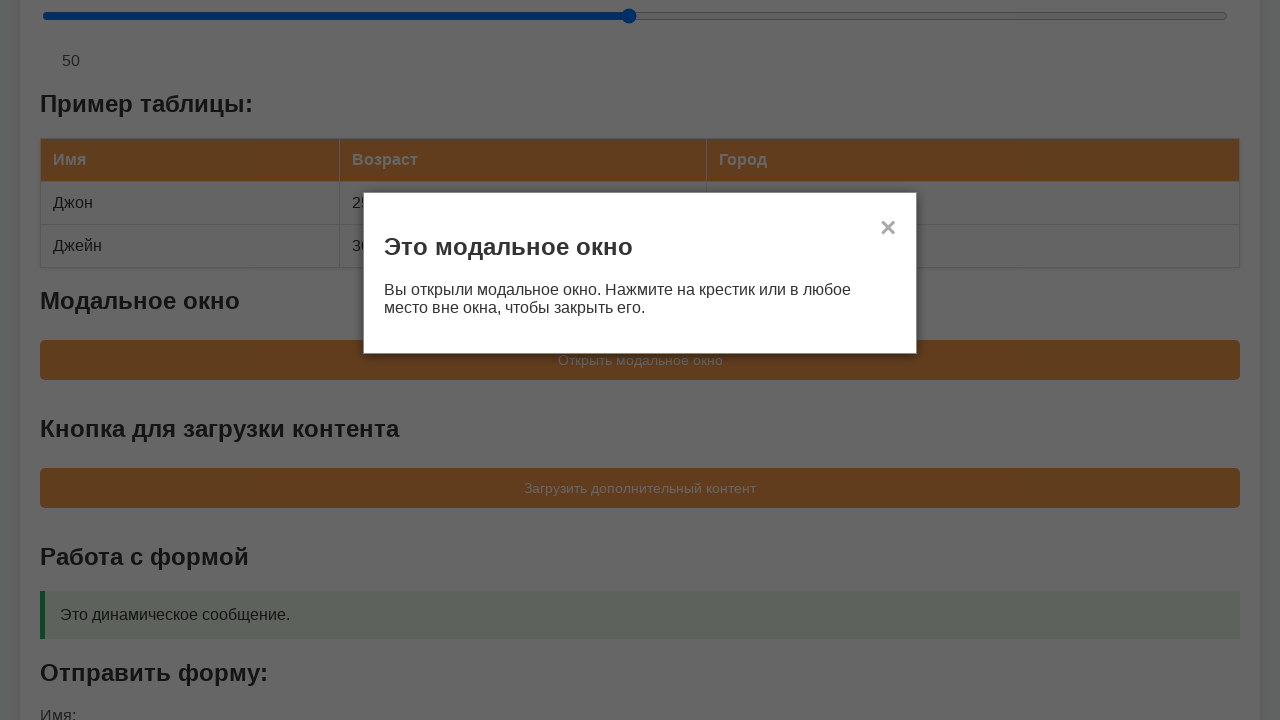

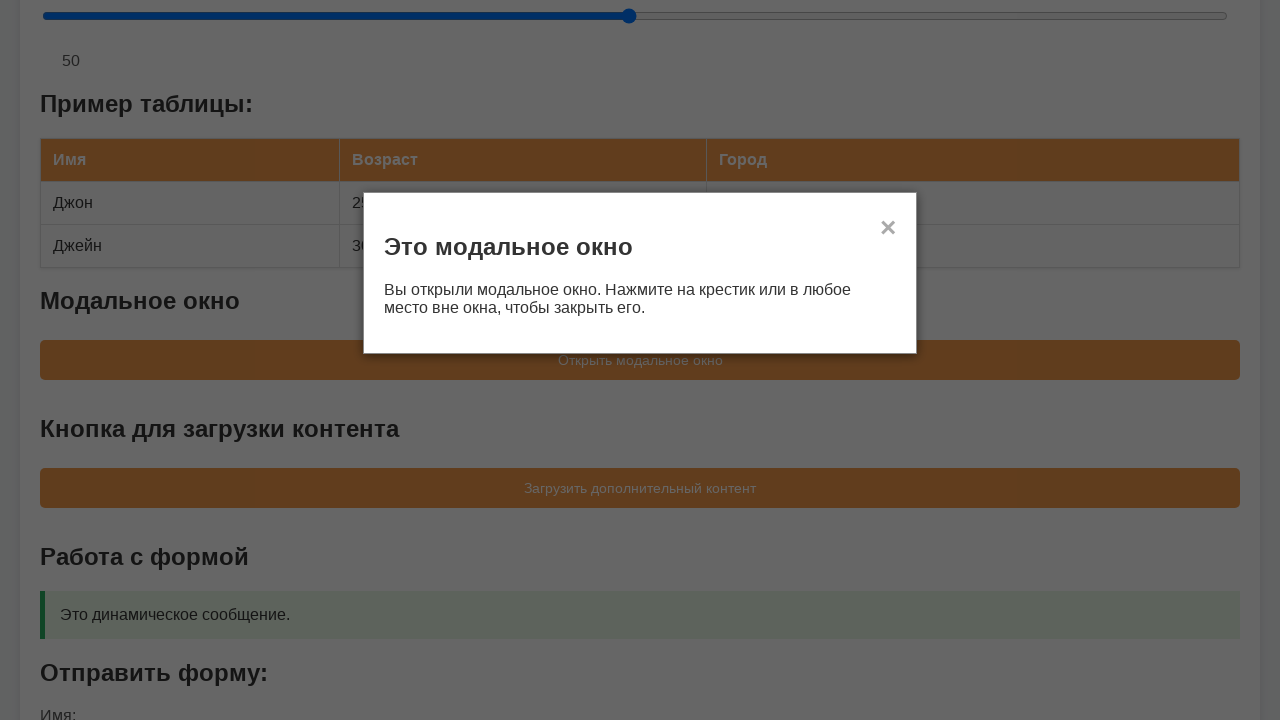